Tests that required field validation is triggered by clicking the save button without filling any fields, verifying that all required fields are highlighted with an error color.

Starting URL: https://splendorous-starlight-c2b50a.netlify.app/

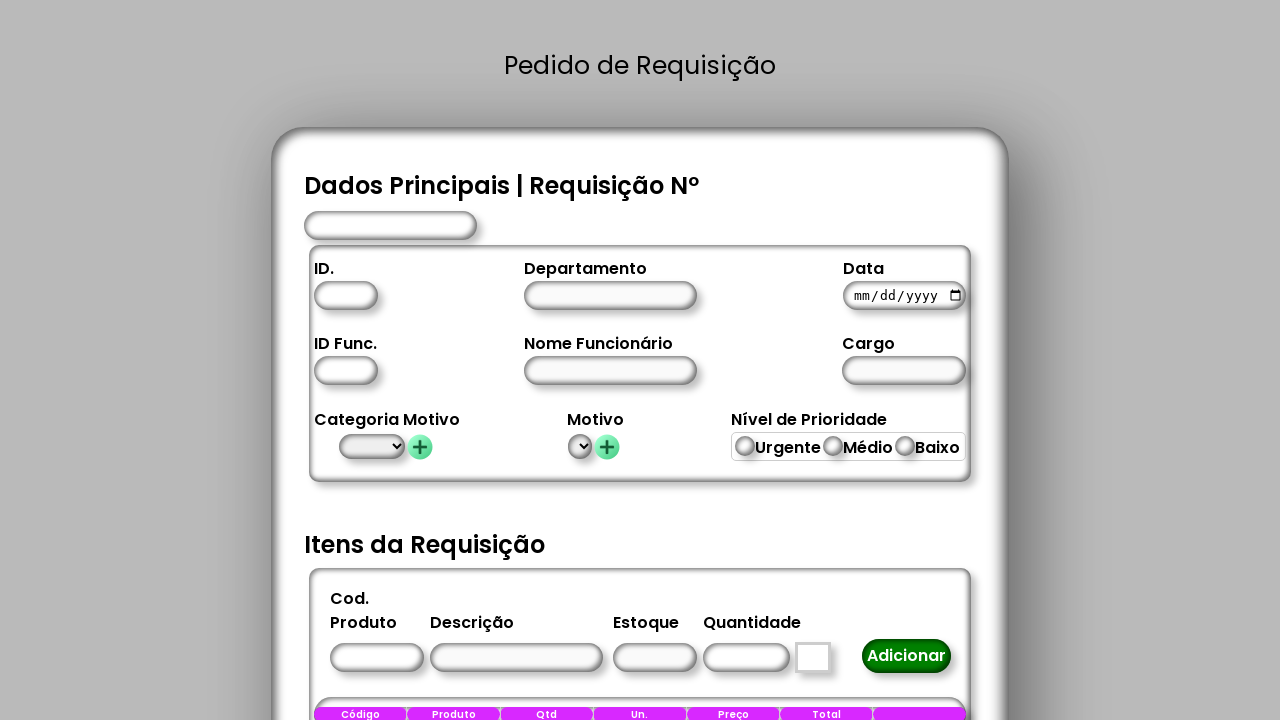

Clicked save button without filling any fields to trigger validation at (932, 608) on #btn-gravar > span
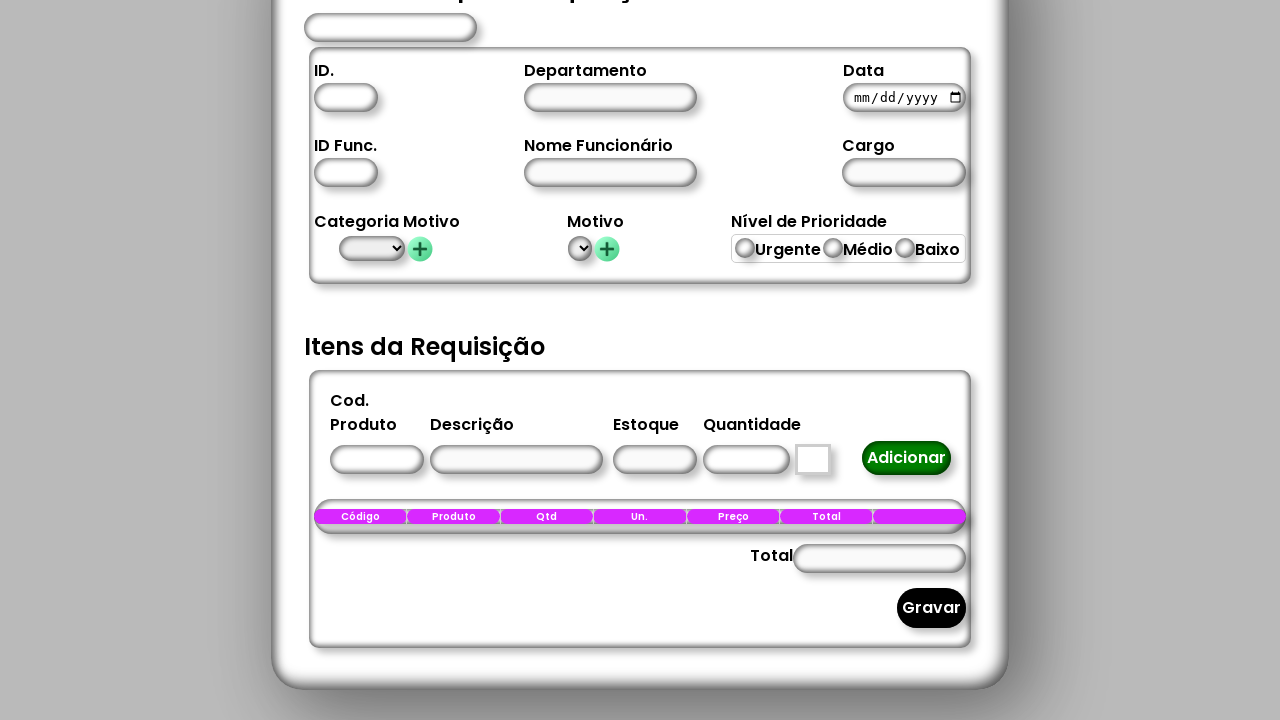

Waited for validation styling to be applied
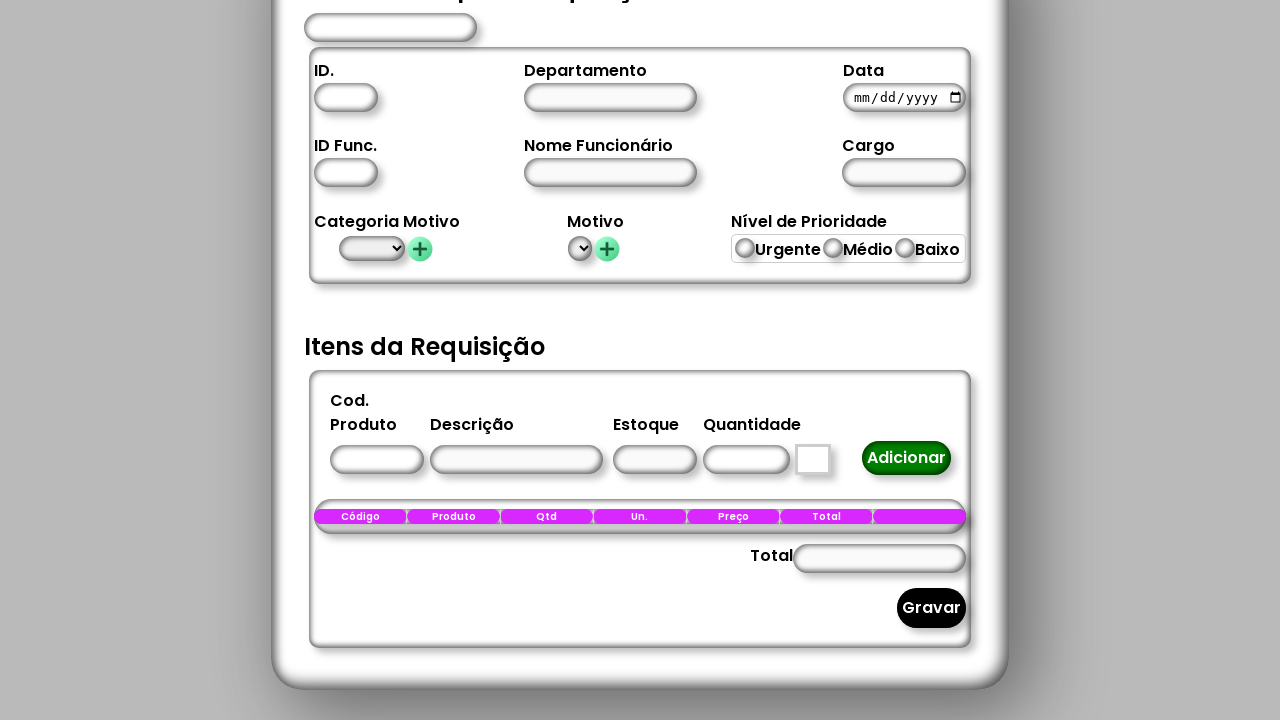

Verified that requisition number field exists
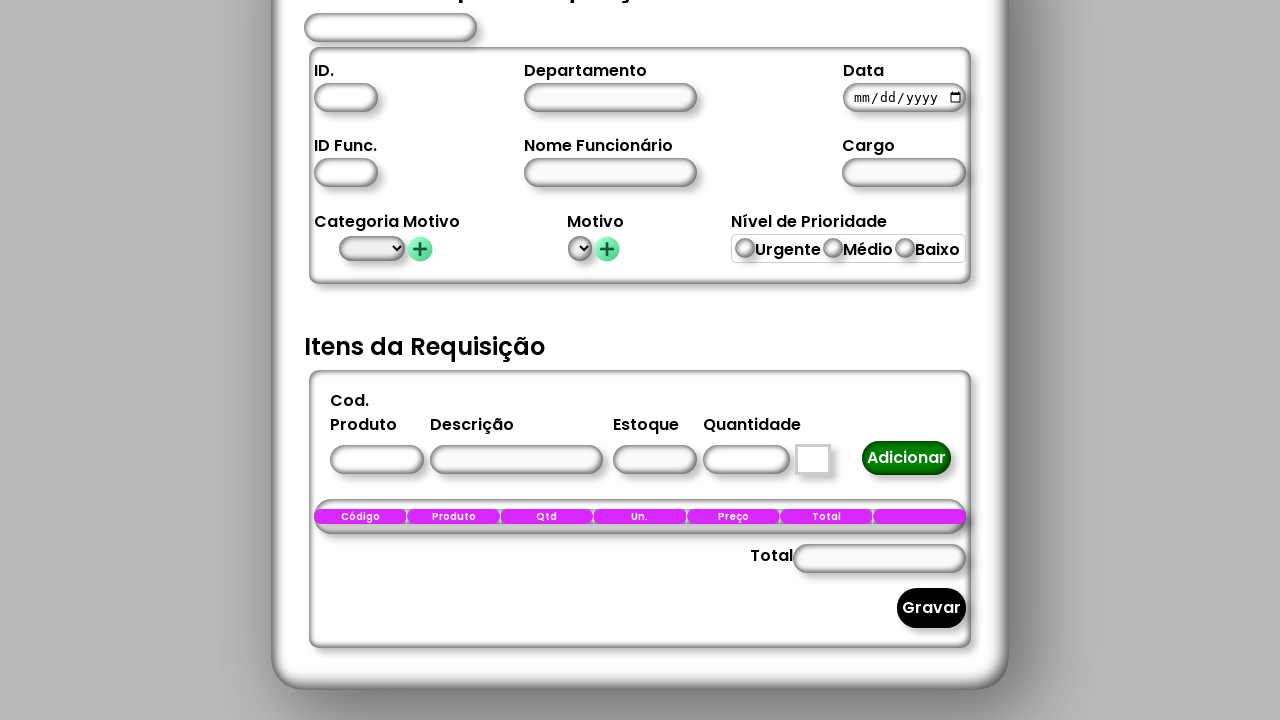

Verified that department ID field exists
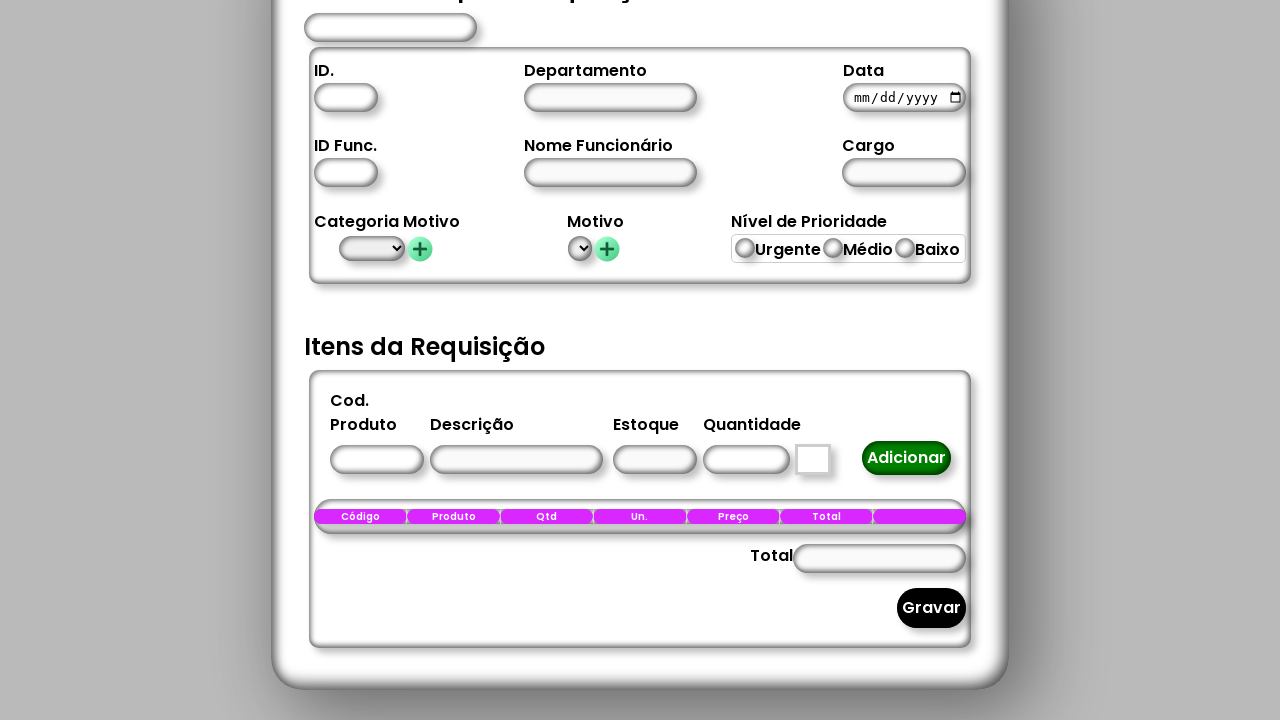

Verified that department field exists
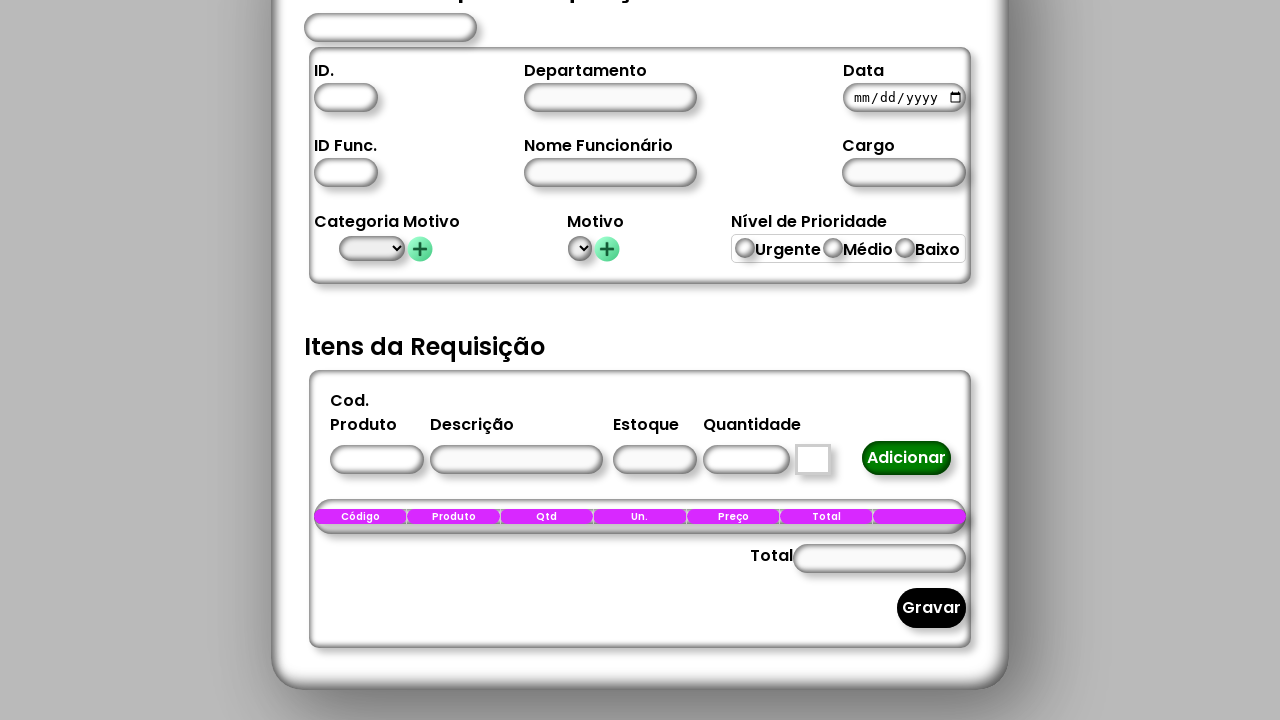

Verified that requisition date field exists
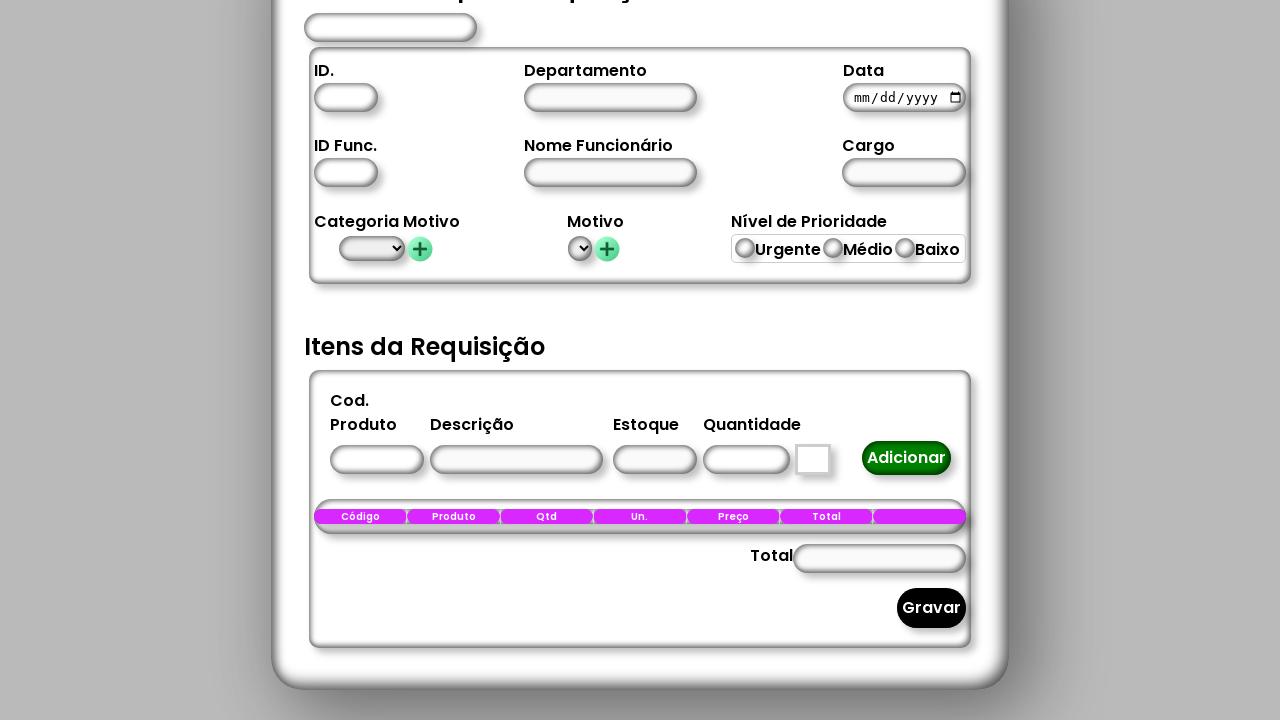

Verified that employee name field exists
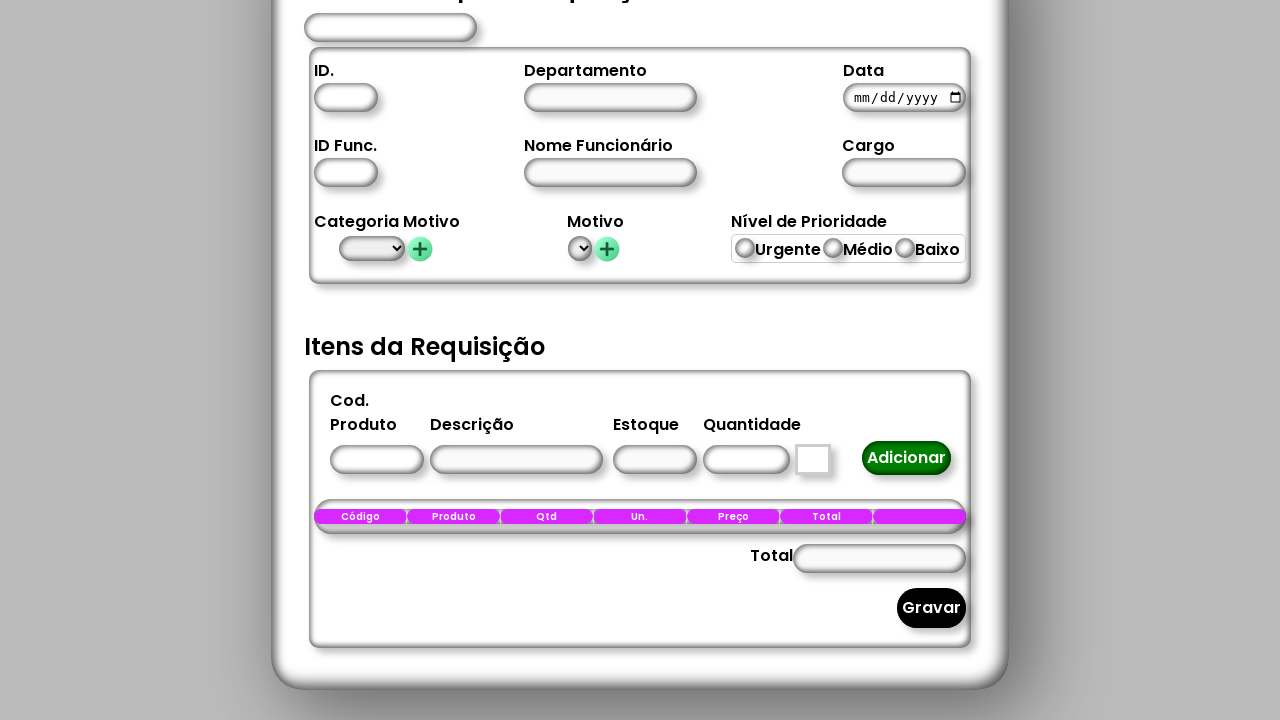

Verified that position field exists
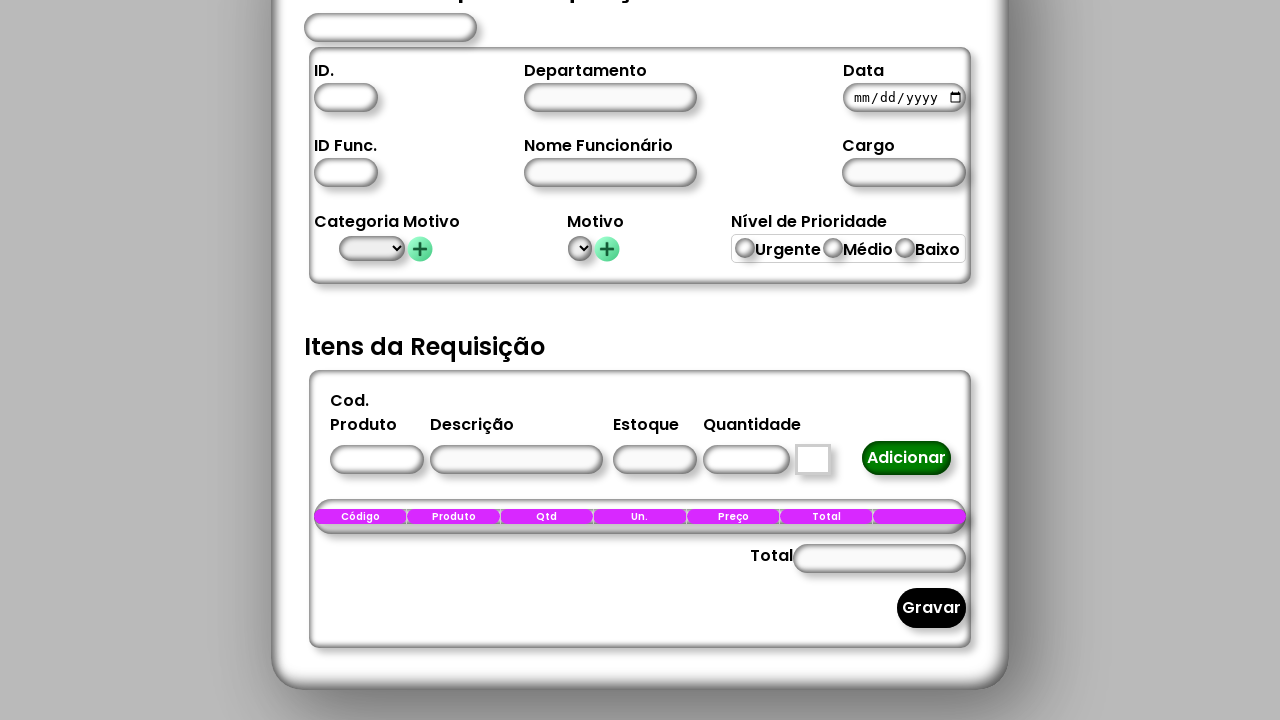

Verified that reason category field exists
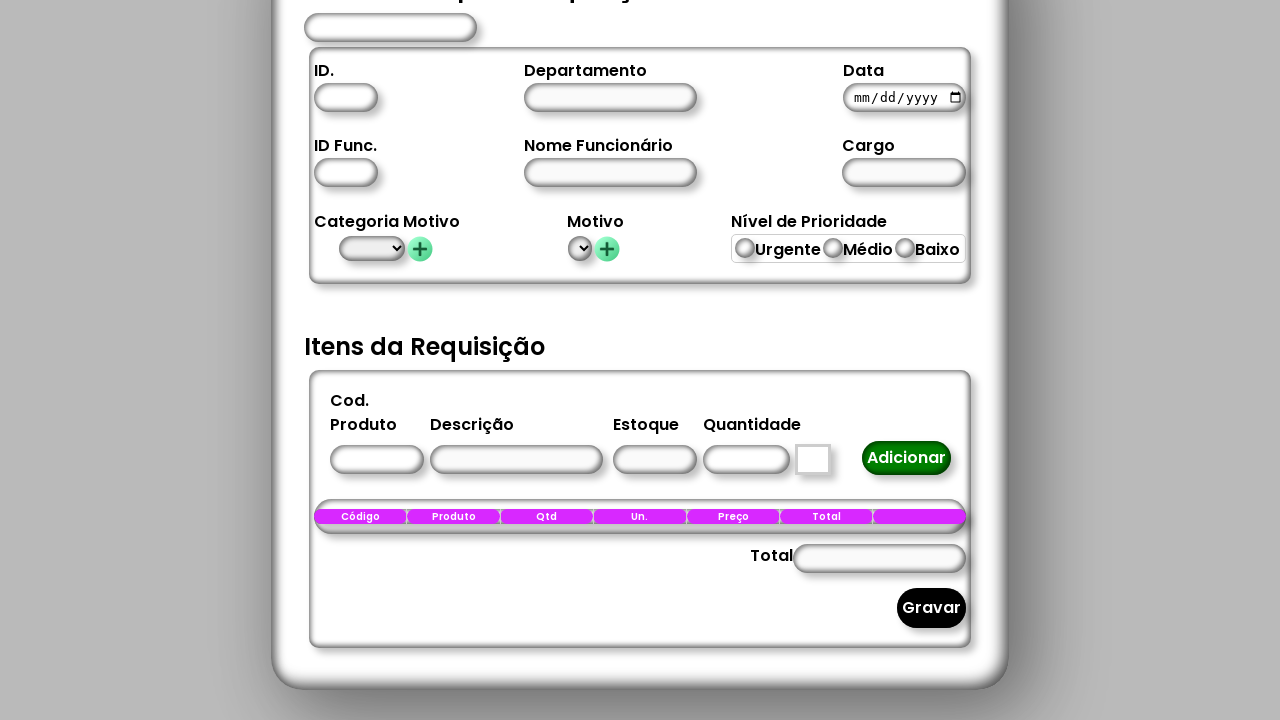

Verified that reason field exists
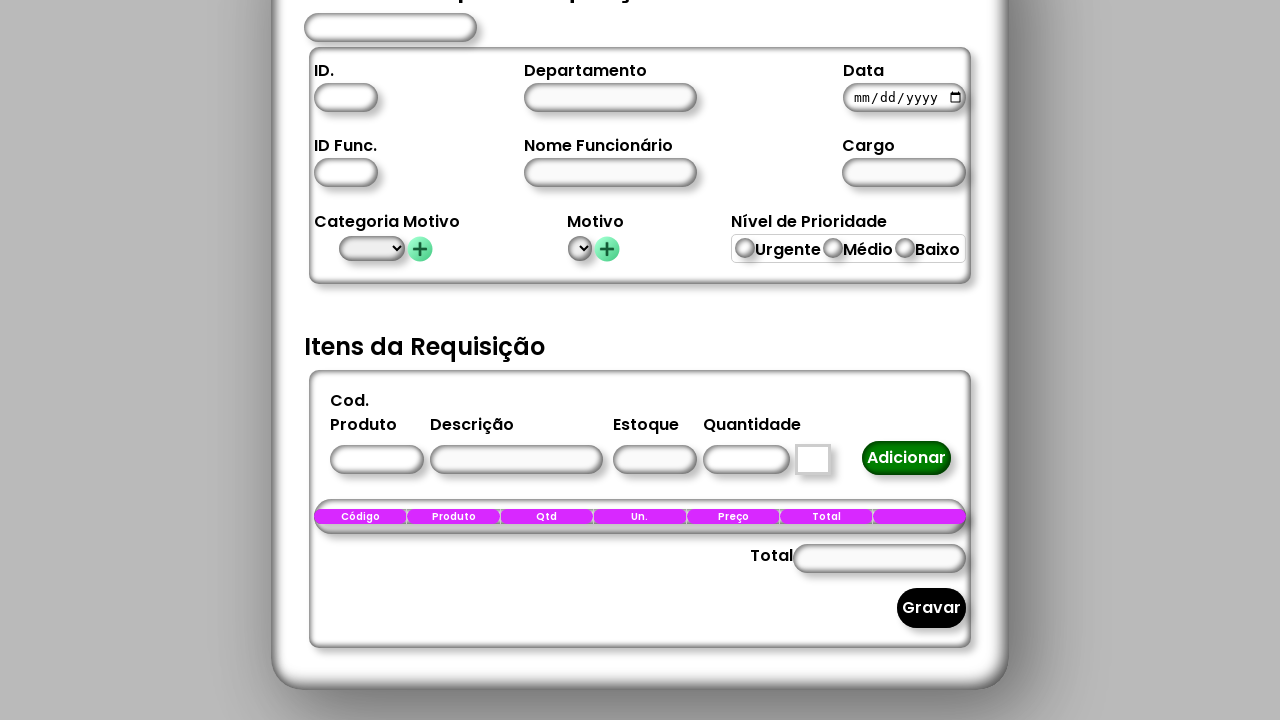

Verified that product code field exists
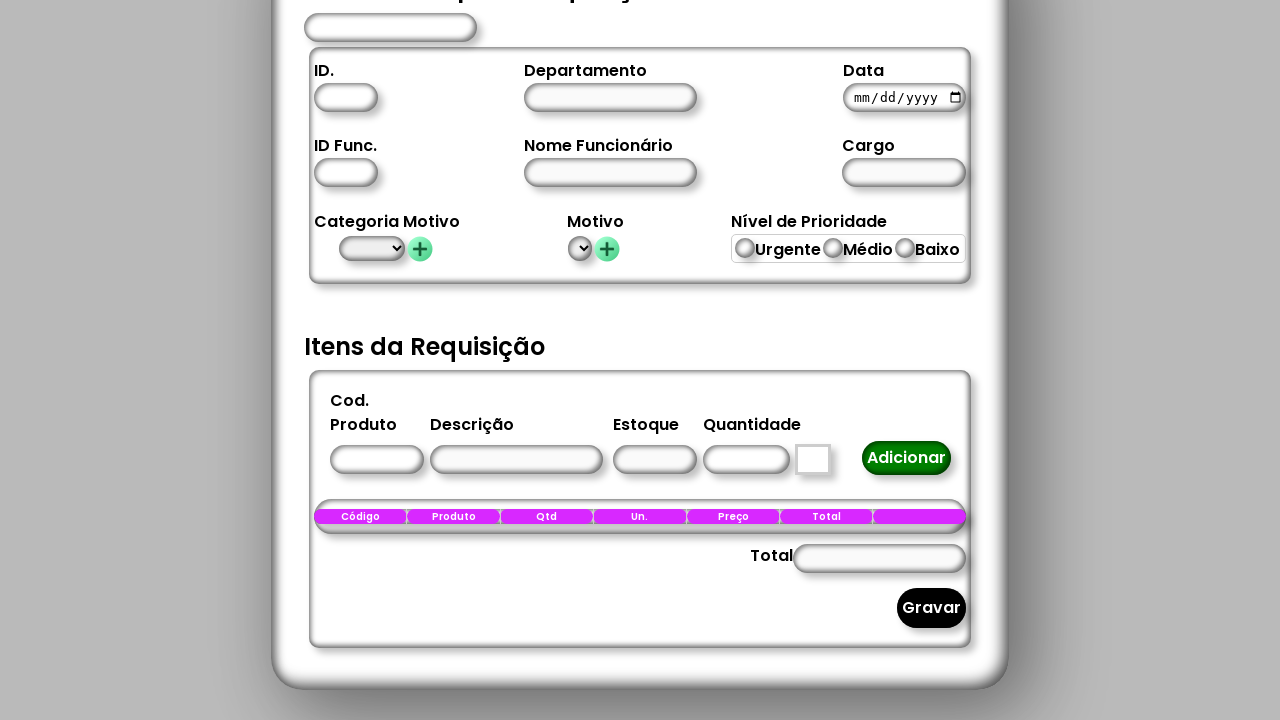

Verified that product description field exists
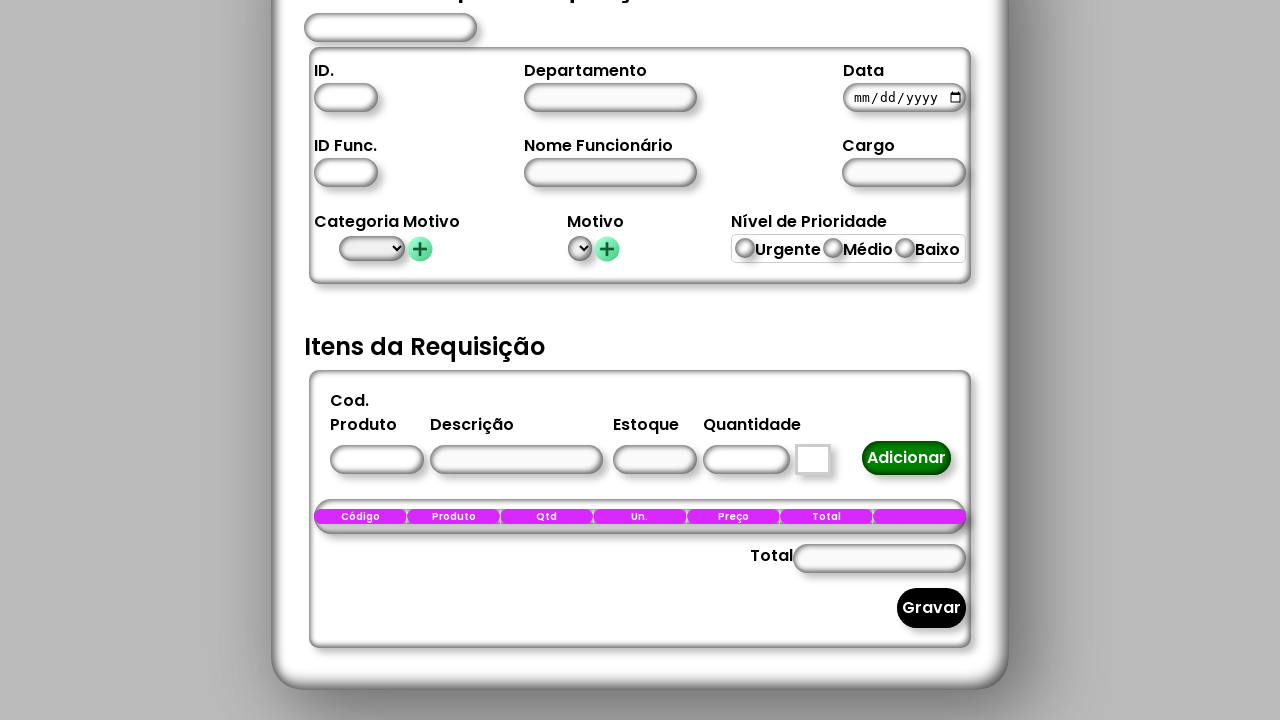

Verified that stock field exists
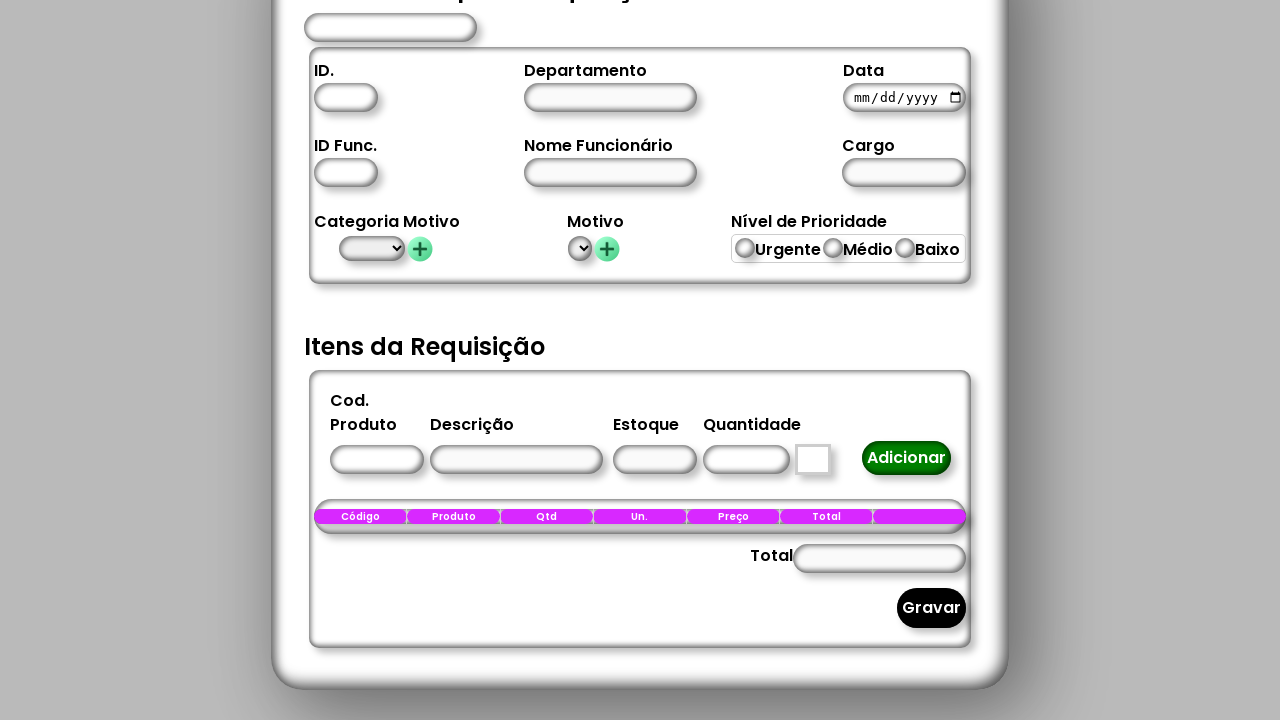

Verified that quantity field exists
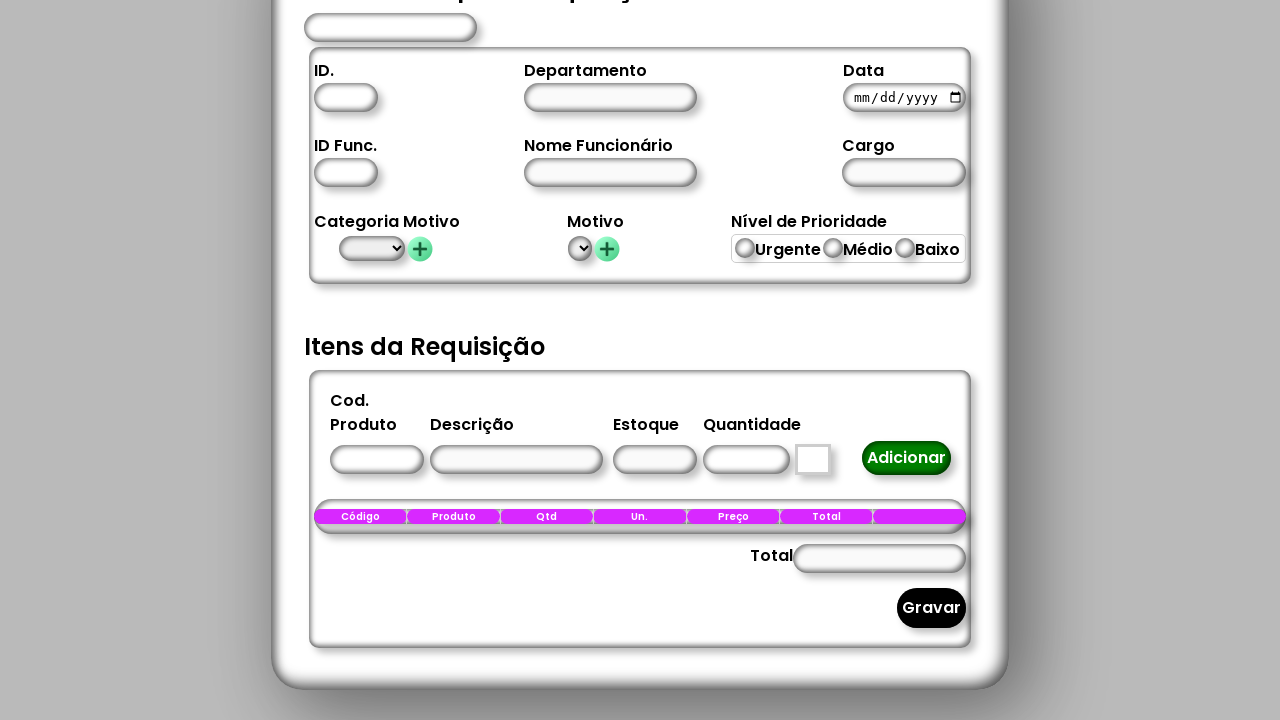

Verified that total field exists
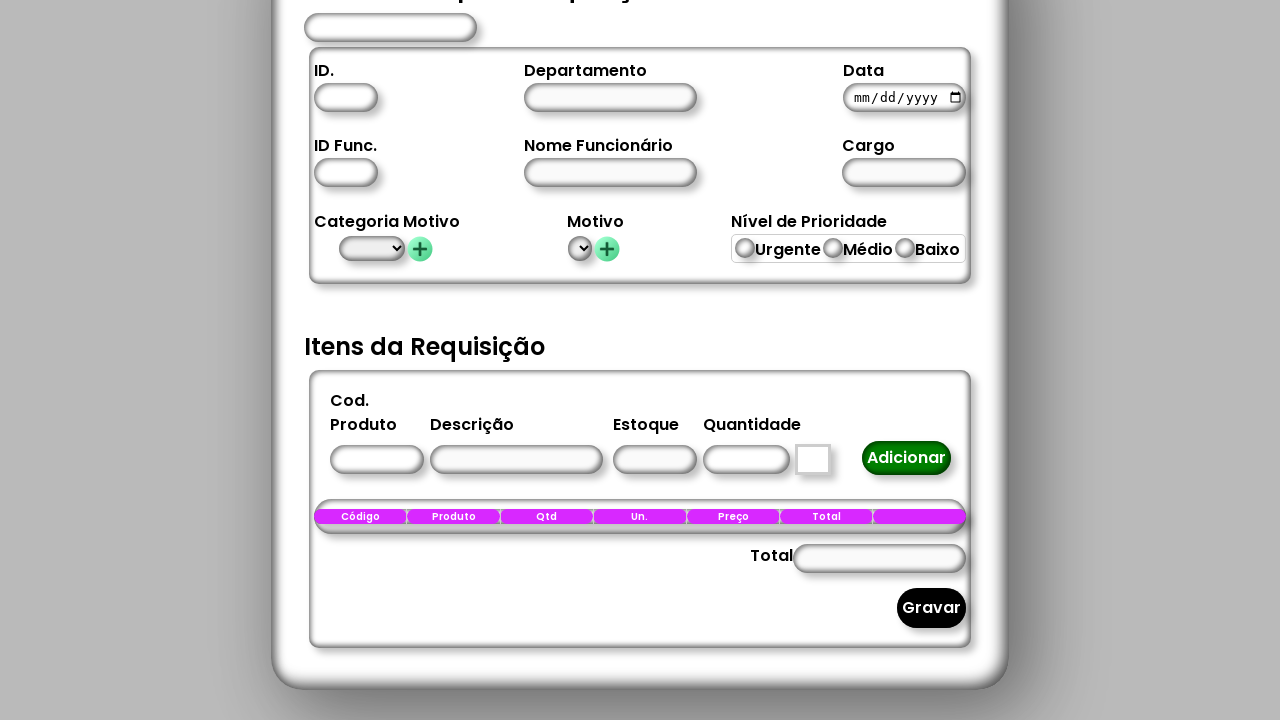

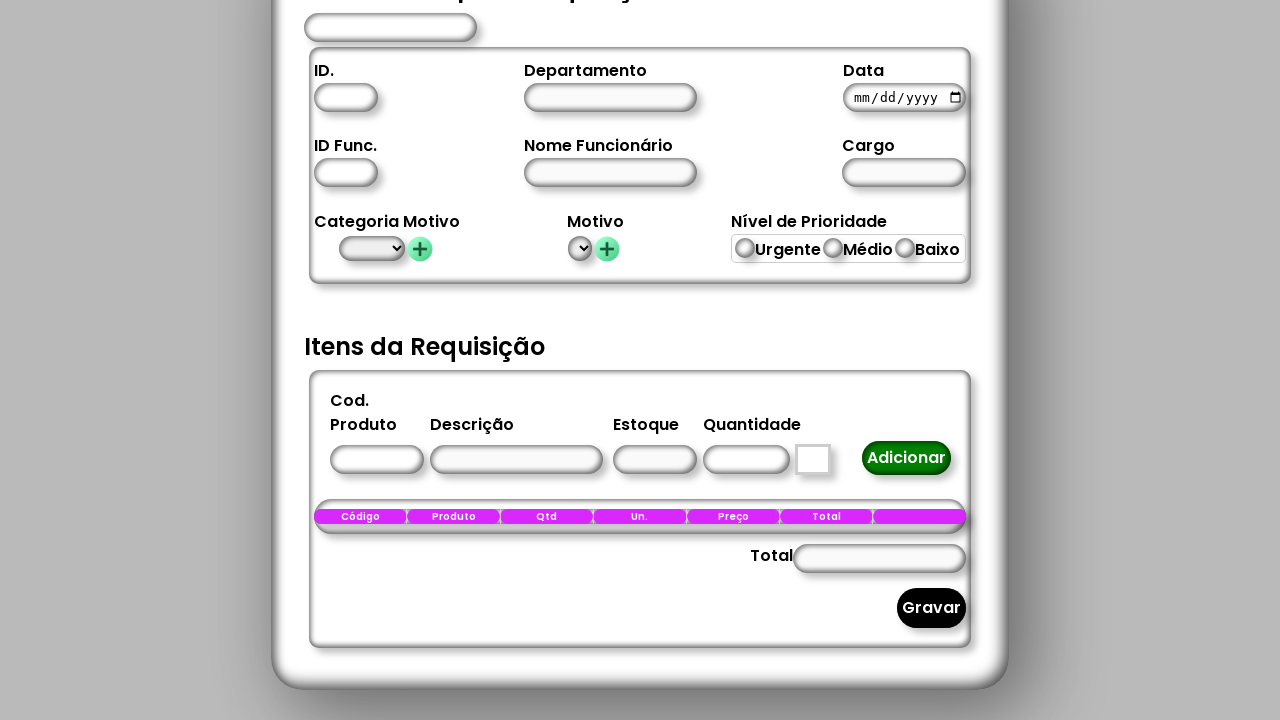